Tests clicking the "Get started" link and verifying the Installation heading appears

Starting URL: https://playwright.dev/

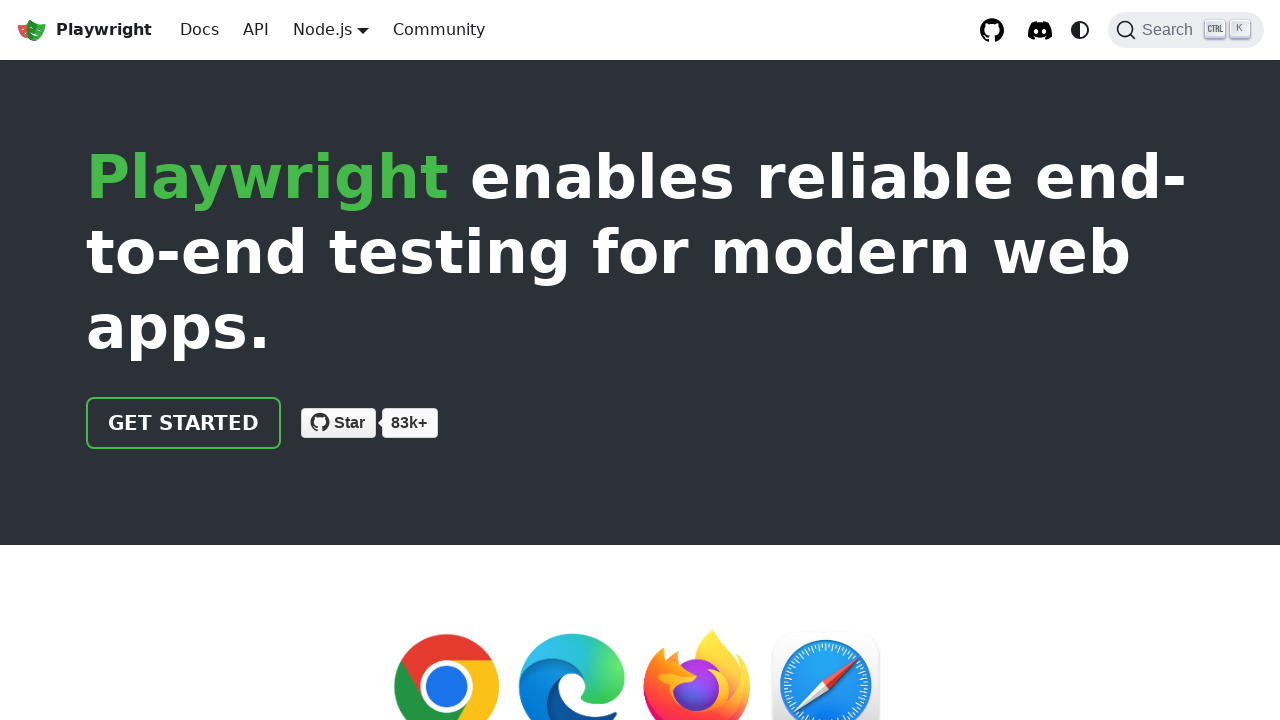

Clicked the 'Get started' link at (184, 423) on internal:role=link[name="Get started"i]
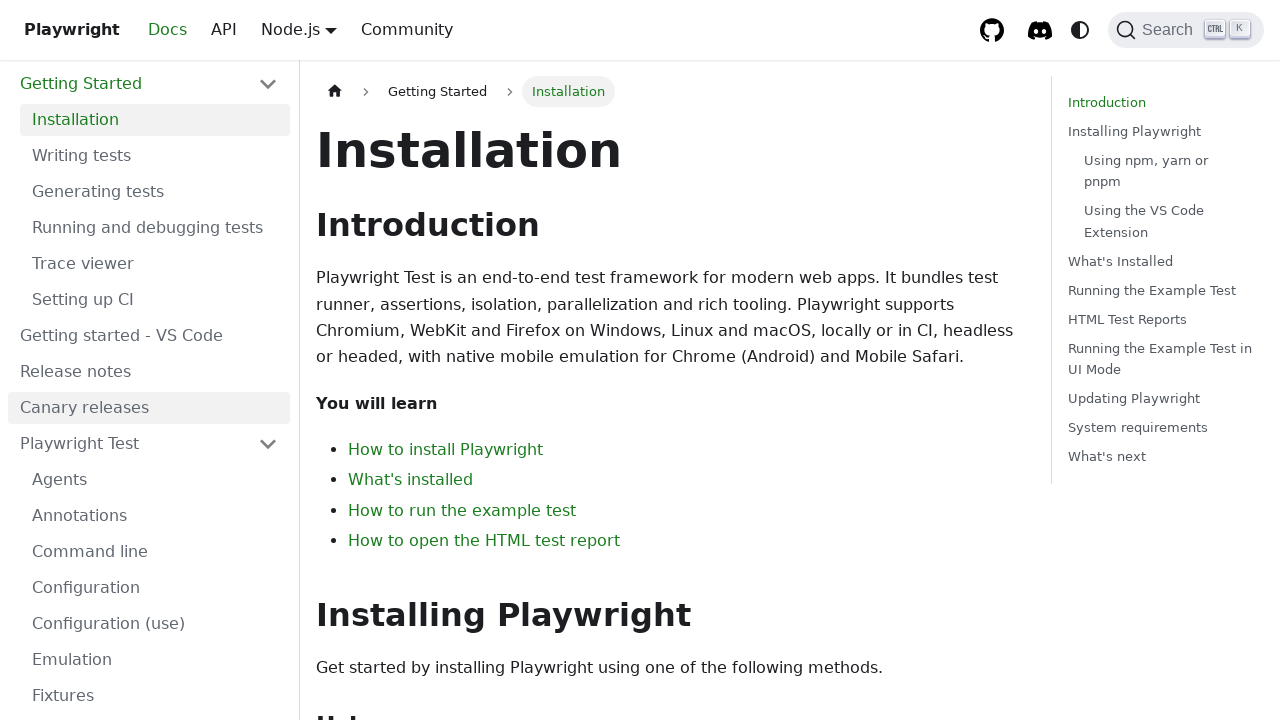

Verified the Installation heading is visible
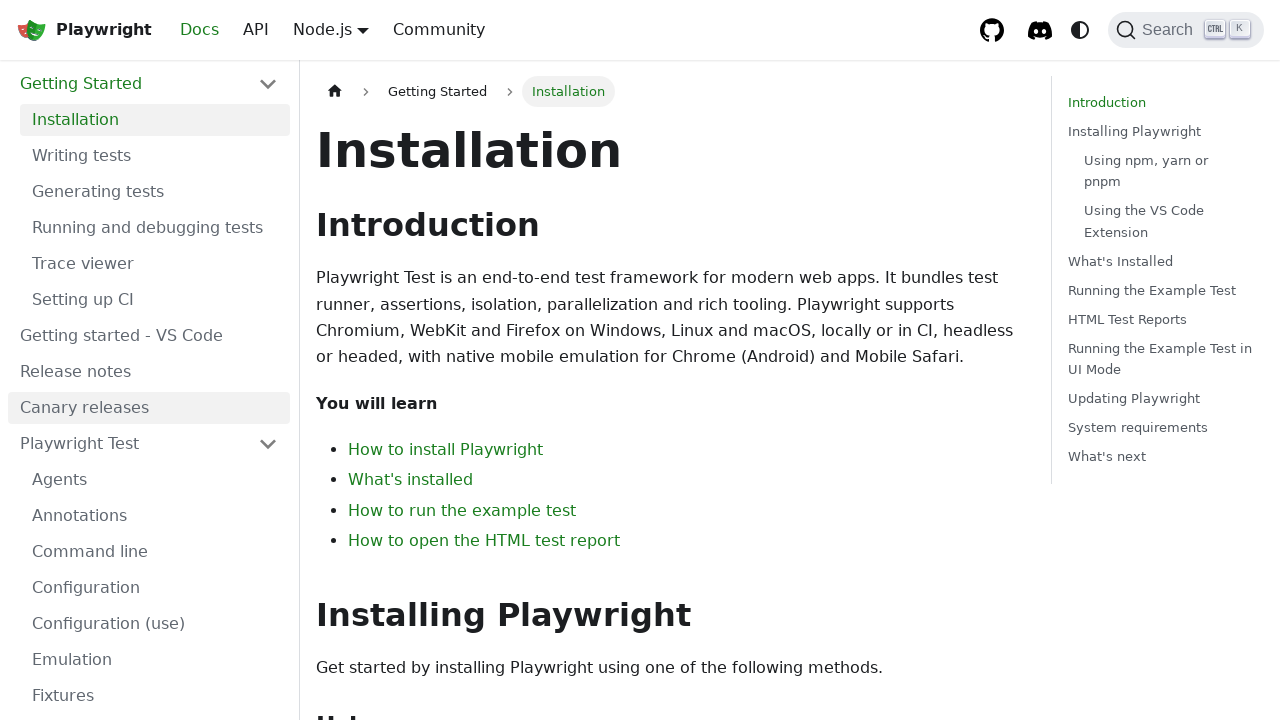

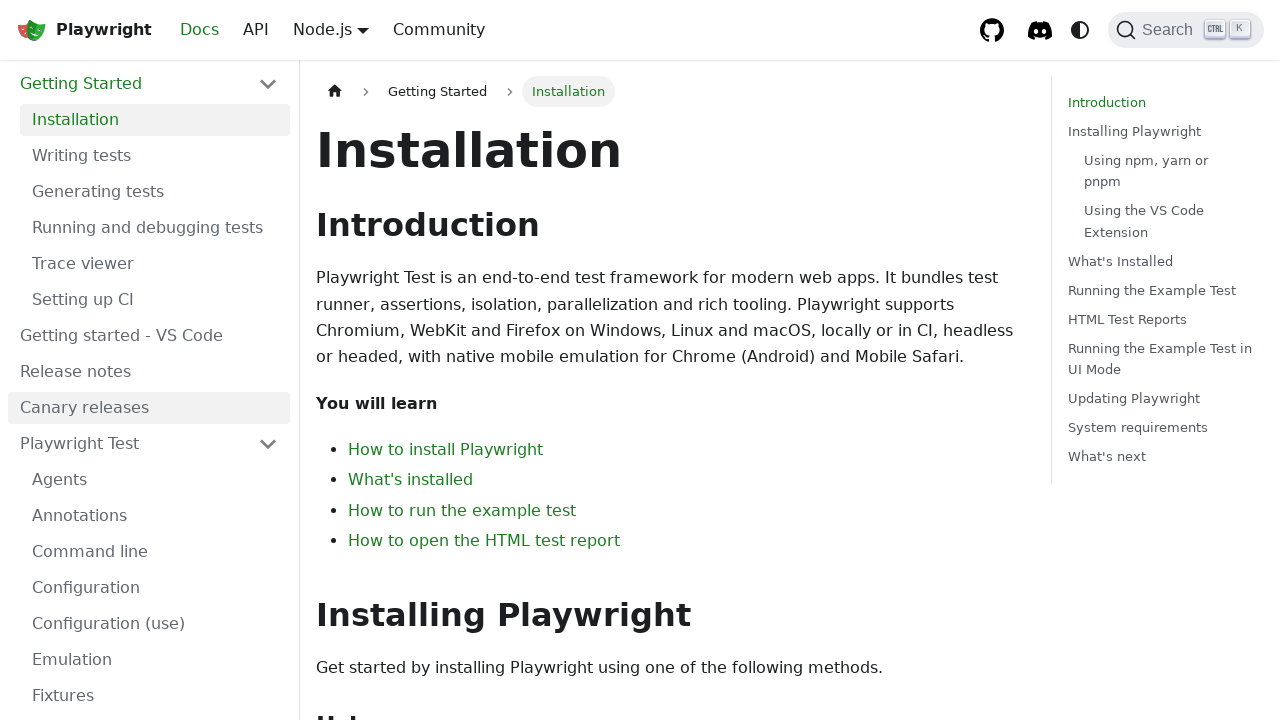